Tests horizontal and vertical scroll operations by navigating through scroll demo pages, opening them in new tabs, and performing scroll actions using JavaScript and keyboard simulation

Starting URL: https://demoapps.qspiders.com/ui?scenario=1

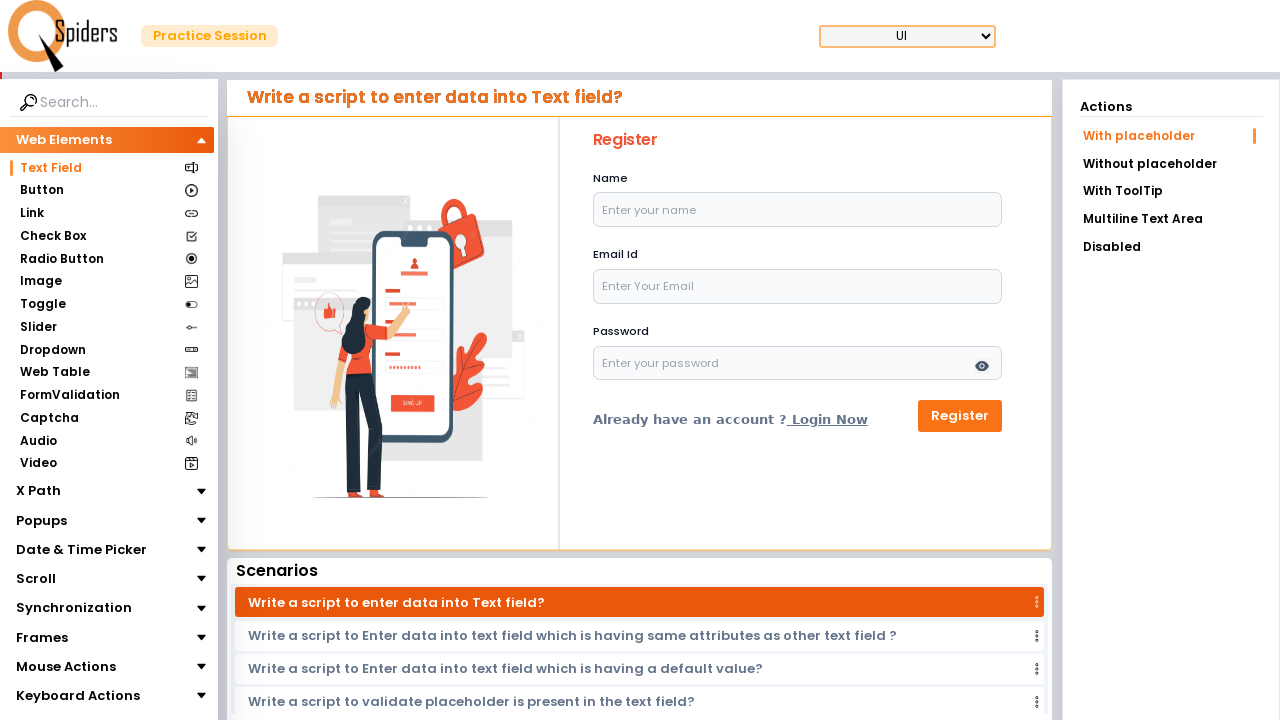

Clicked on Scroll section at (36, 579) on xpath=//section[text()='Scroll']
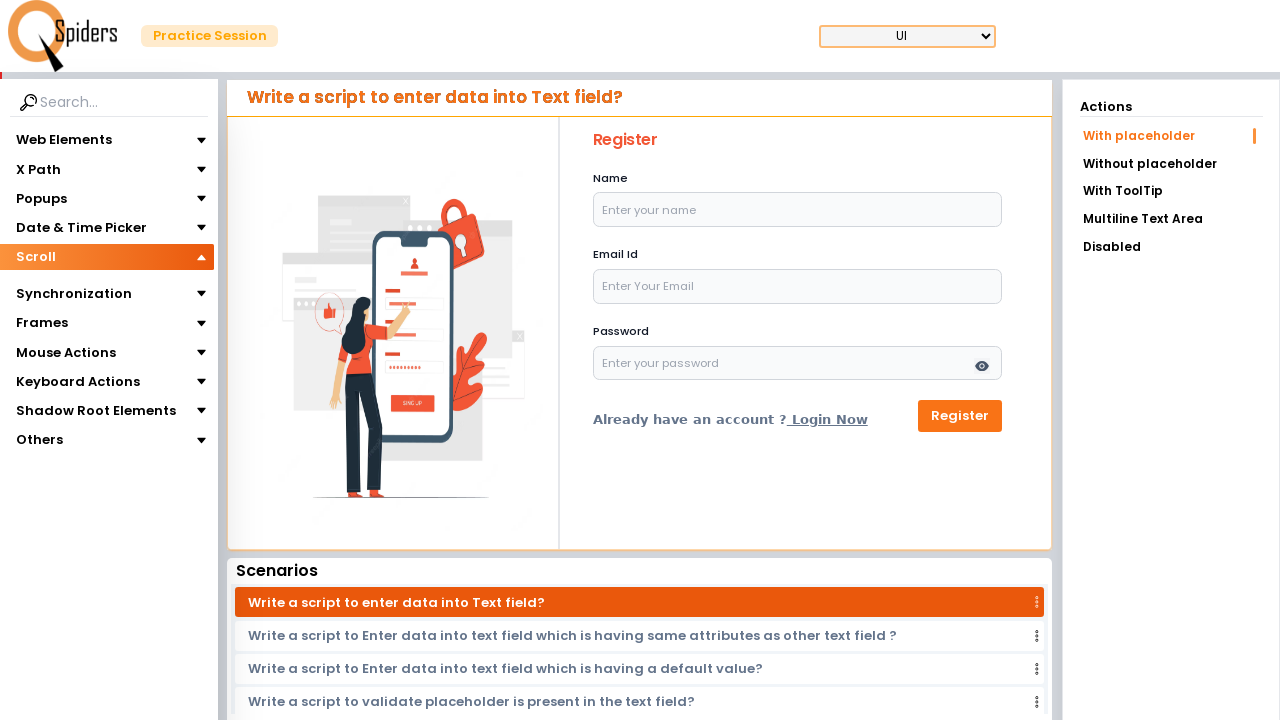

Clicked on subsection at (187, 285) on xpath=//section[@class='ps-3']
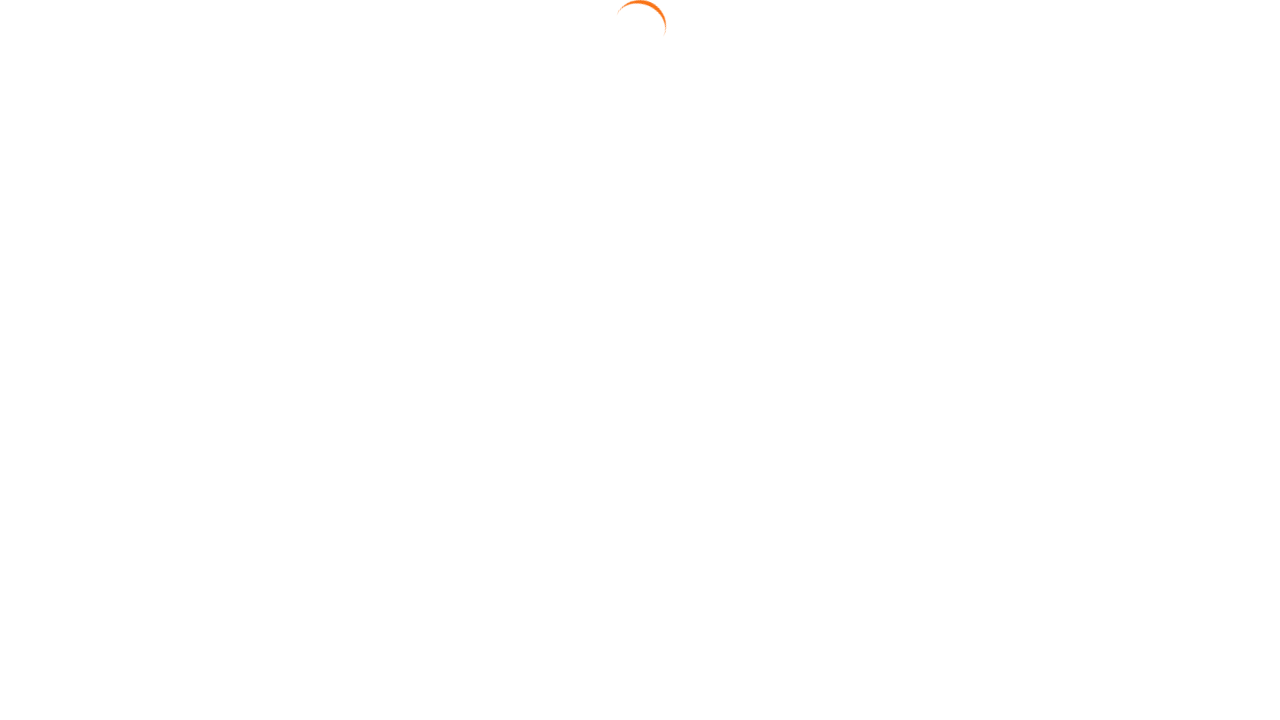

Clicked on Horizontal link at (1166, 194) on xpath=//a[text()='Horizontal']
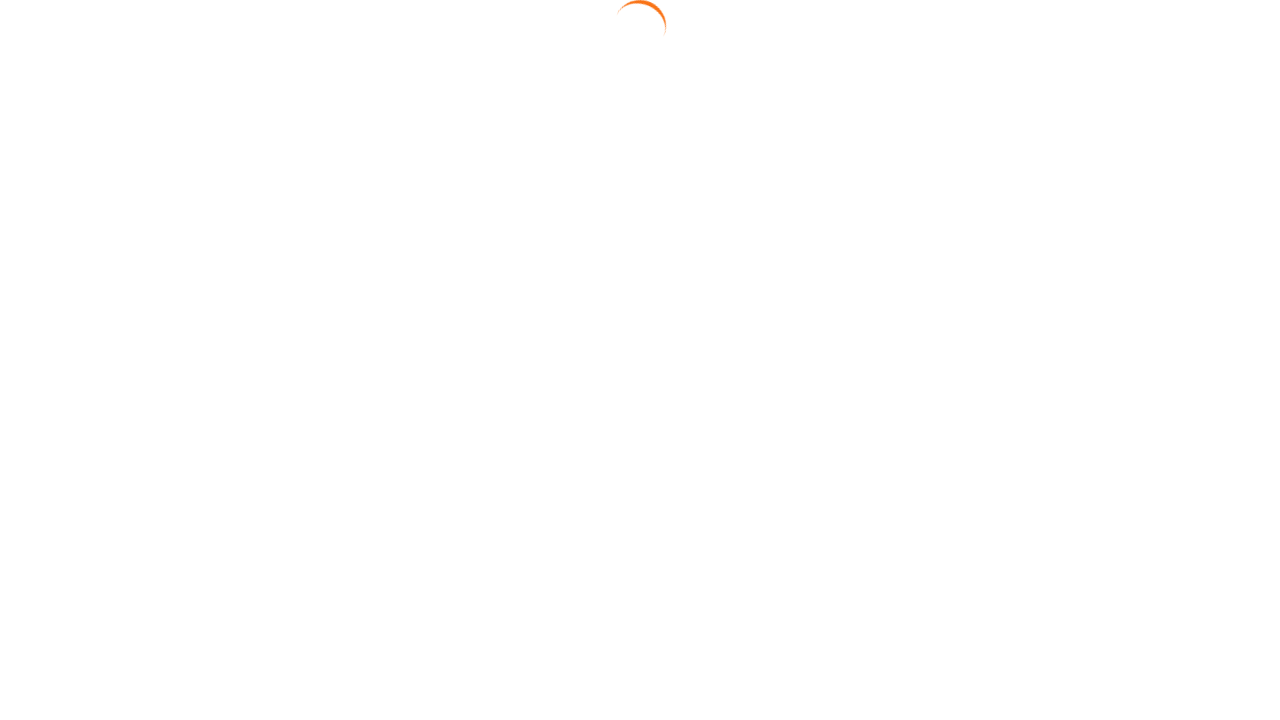

Open In New Tab button appeared
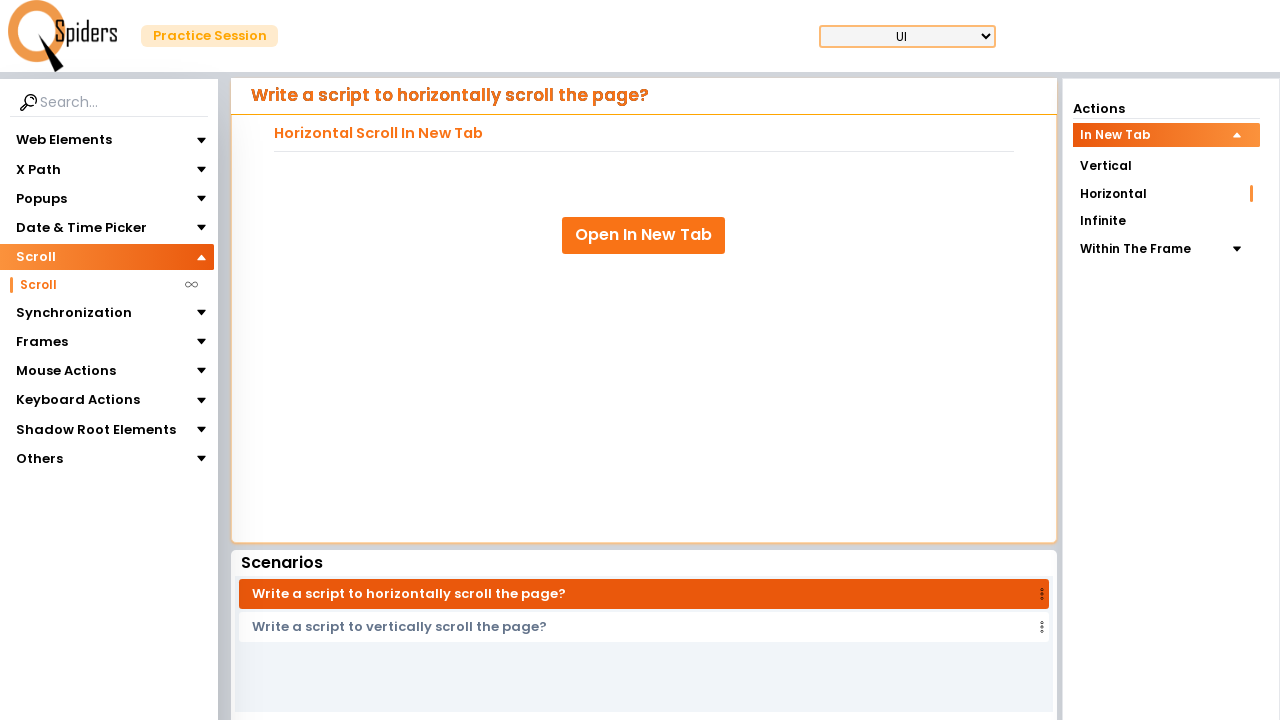

Opened Horizontal scroll demo in new tab at (644, 235) on xpath=//a[text()='Open In New Tab']
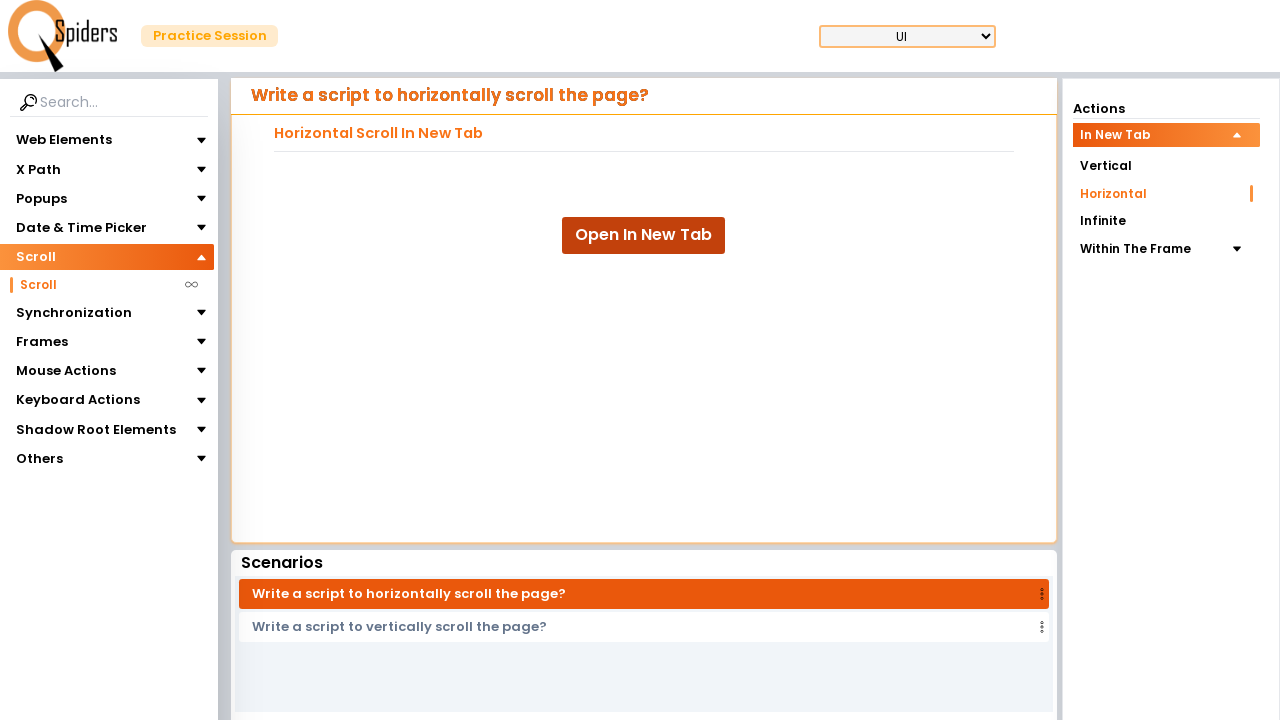

Horizontal scroll page loaded
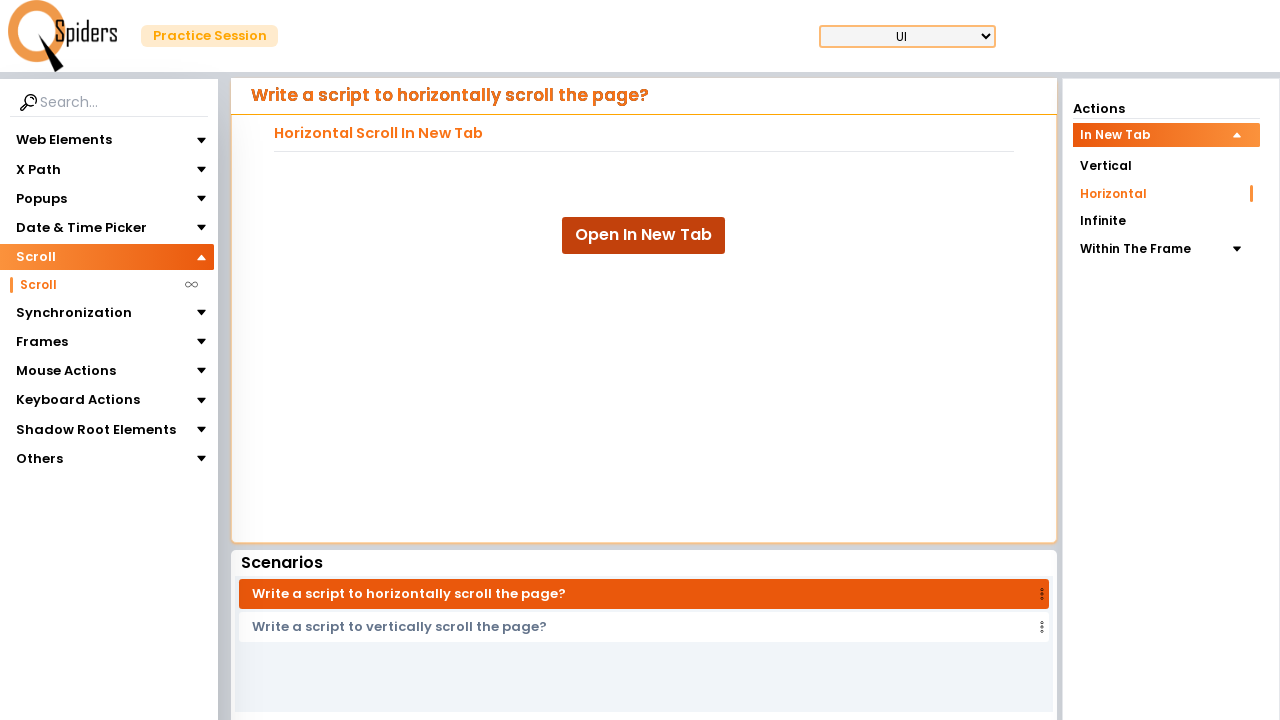

Scrolled horizontally right by 500px
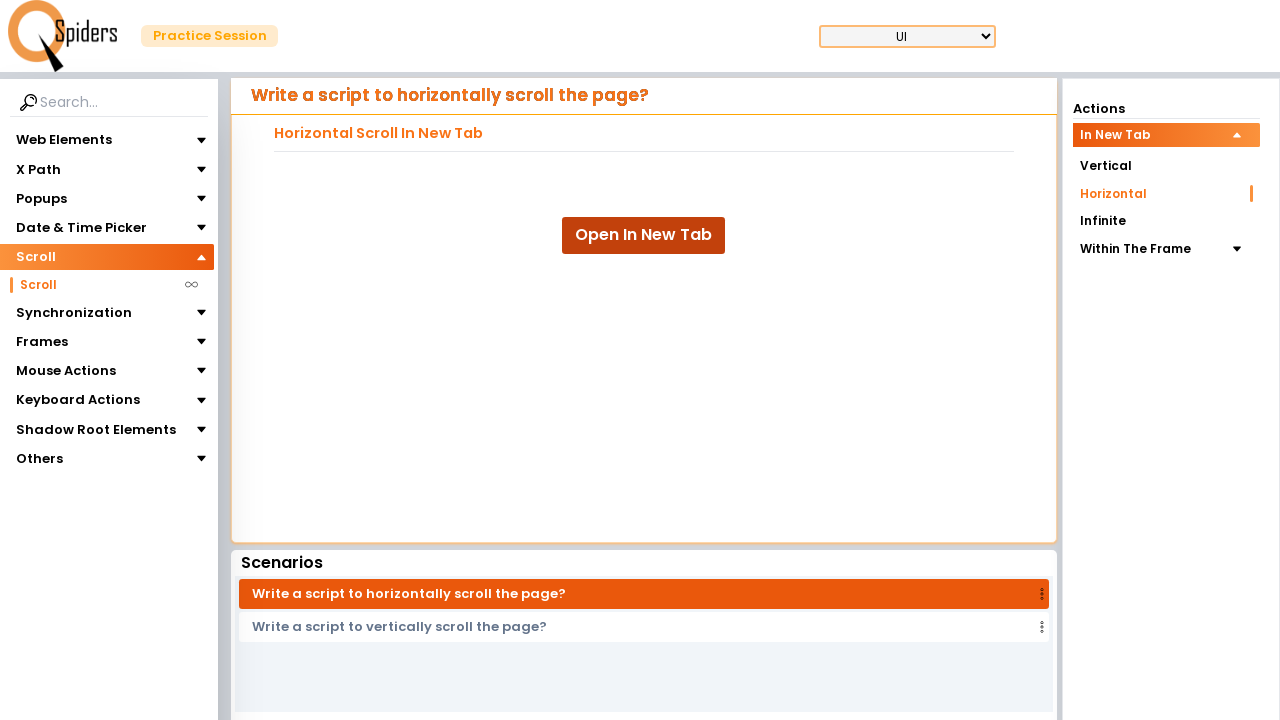

Waited 1 second after first horizontal scroll
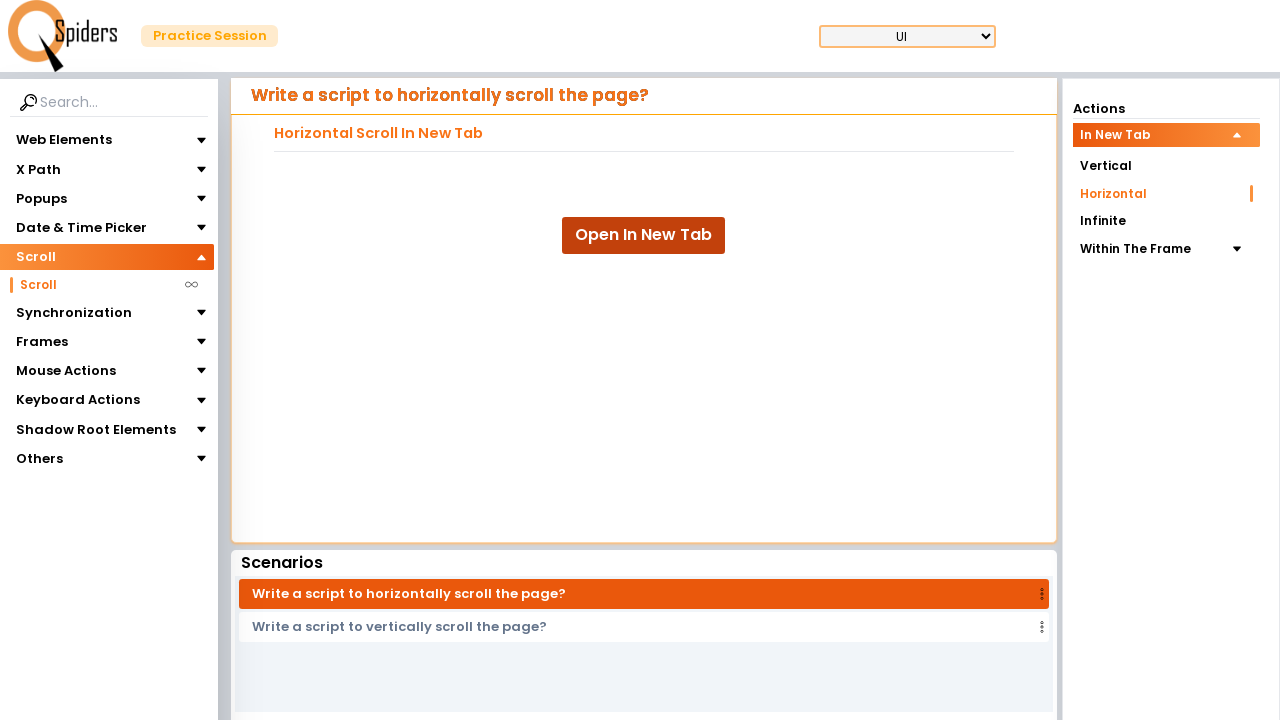

Scrolled horizontally right by 500px
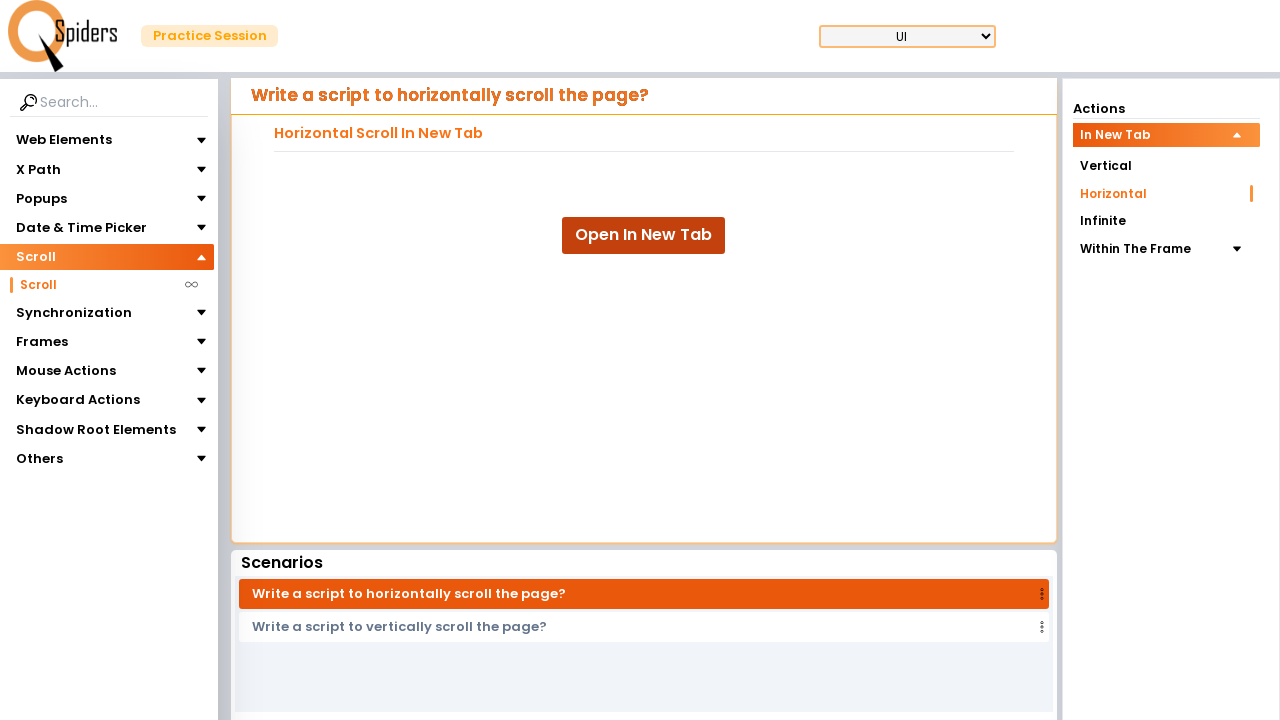

Waited 1 second after second horizontal scroll
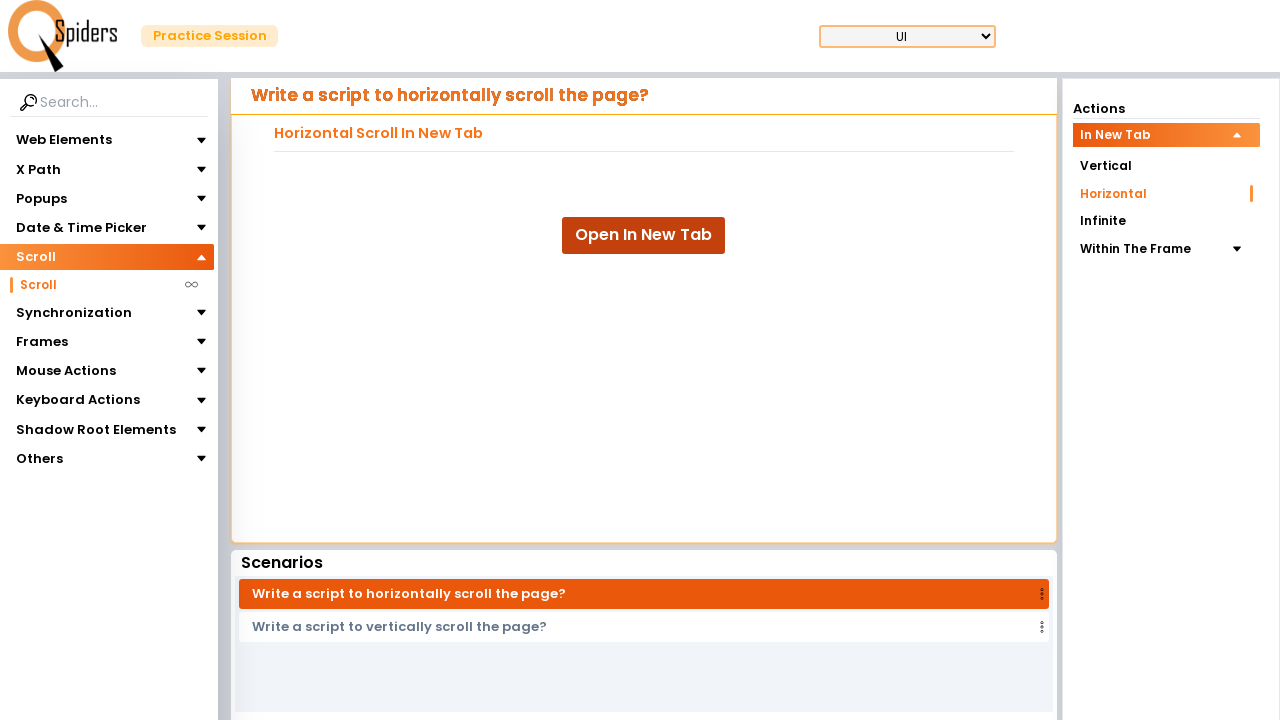

Scrolled horizontally right by 500px
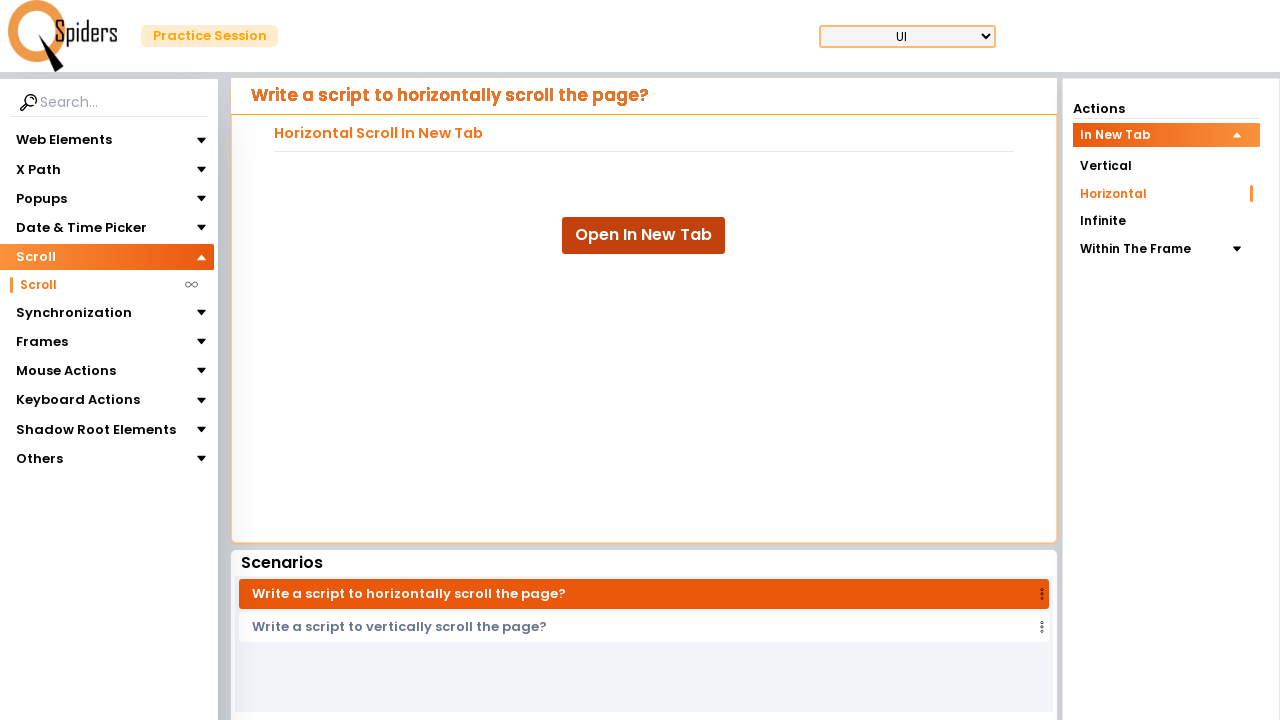

Waited 1 second after third horizontal scroll
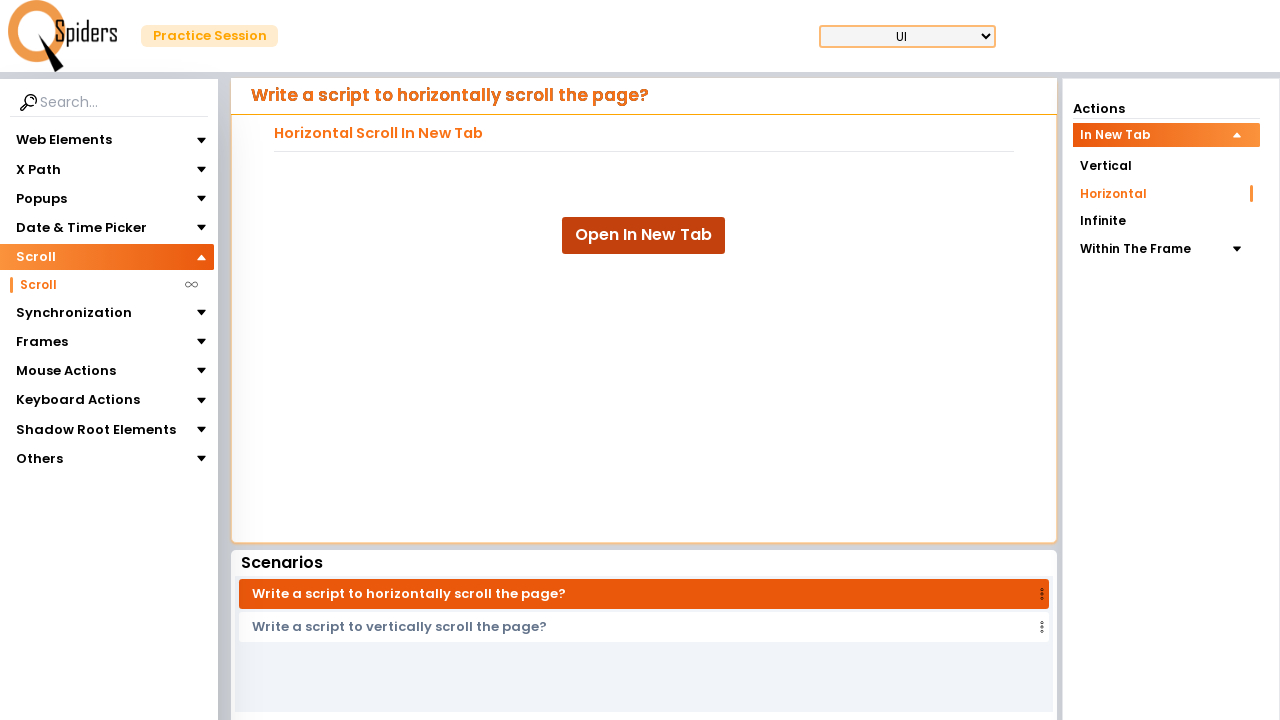

Pressed ArrowLeft key to scroll back (iteration 1)
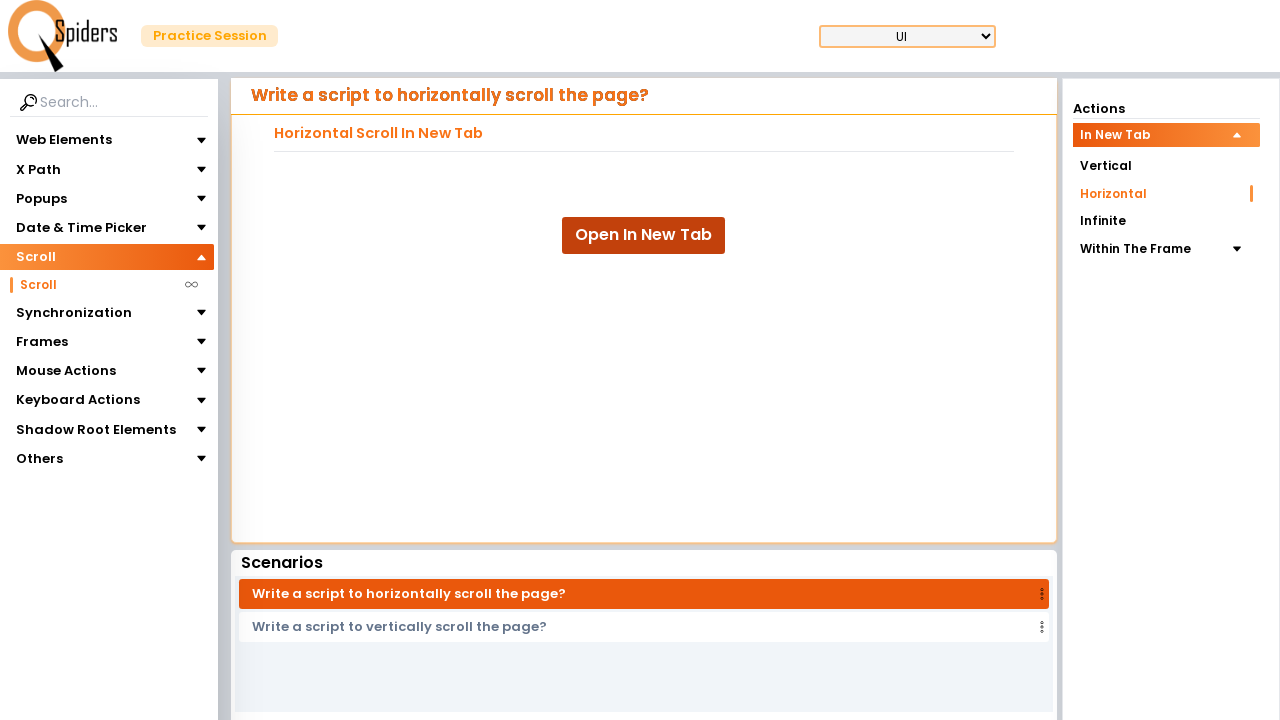

Waited 500ms after ArrowLeft press (iteration 1)
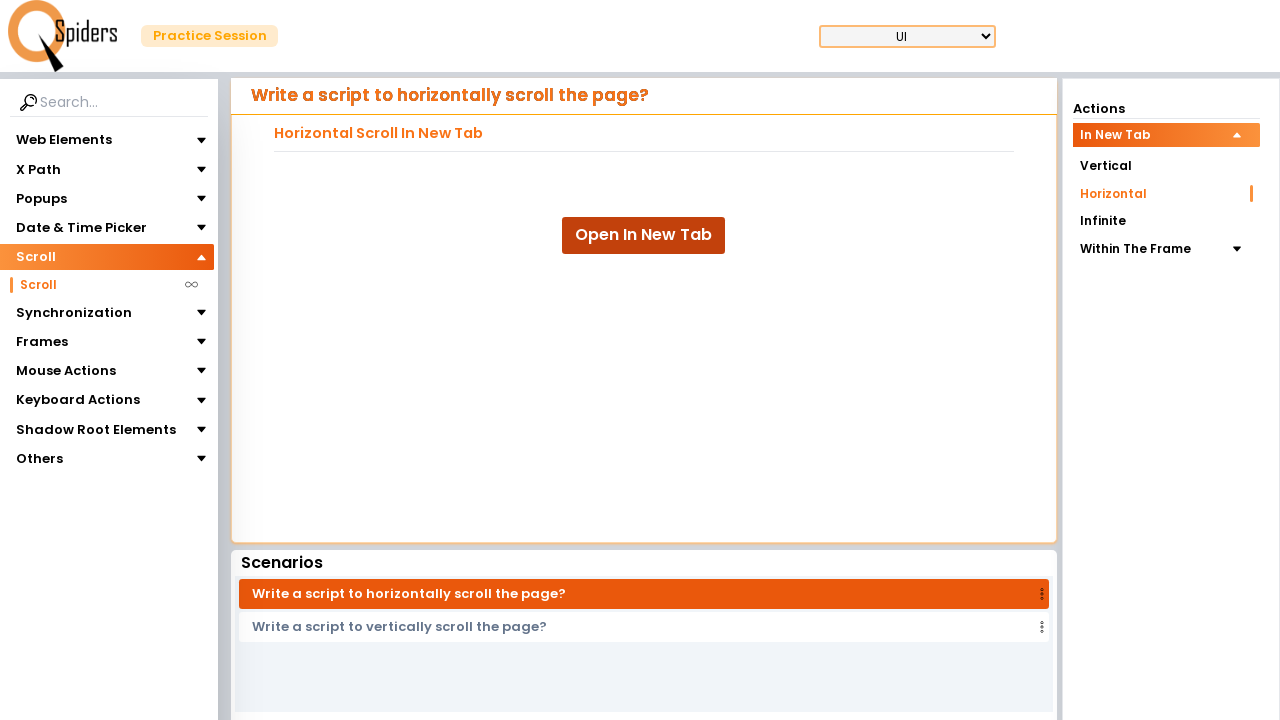

Pressed ArrowLeft key to scroll back (iteration 2)
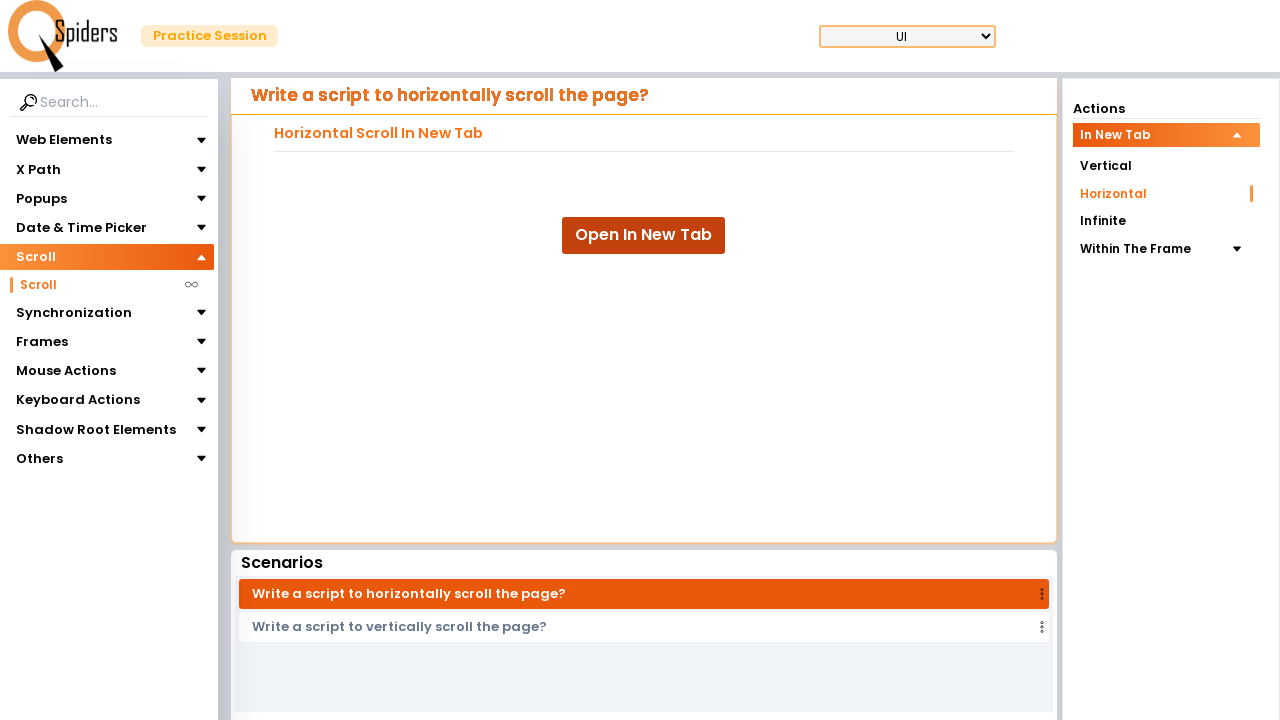

Waited 500ms after ArrowLeft press (iteration 2)
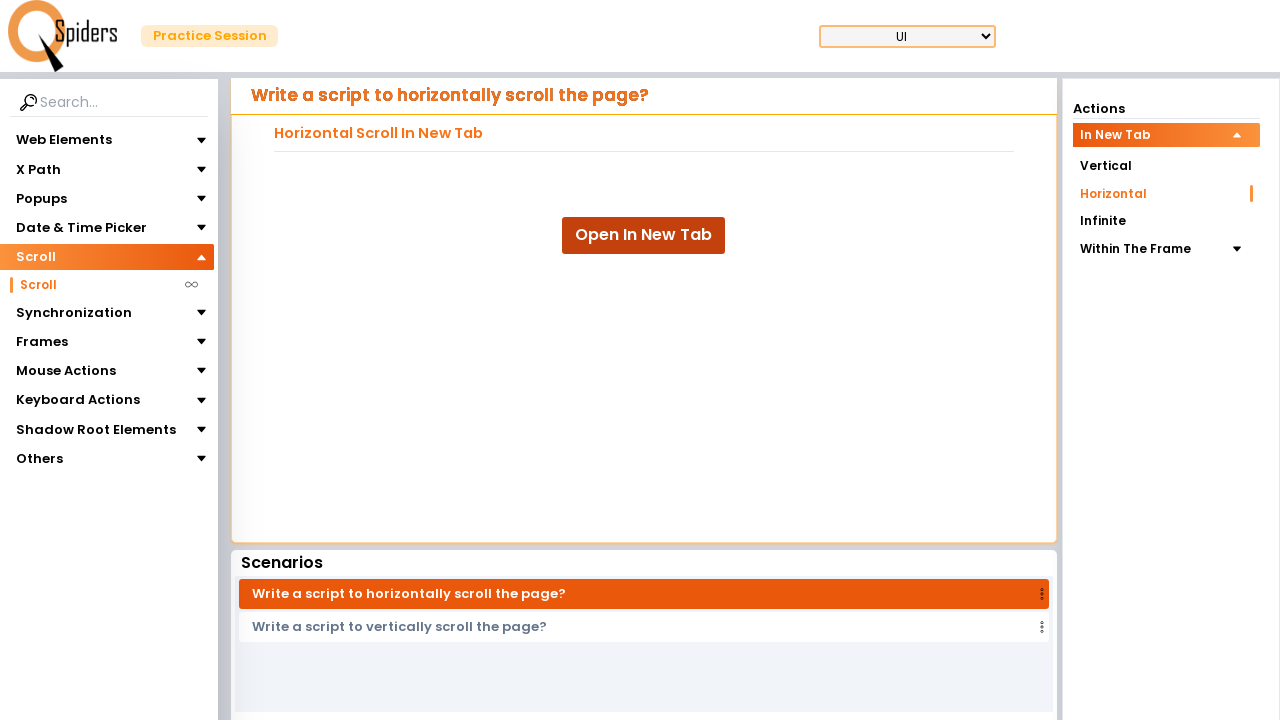

Pressed ArrowLeft key to scroll back (iteration 3)
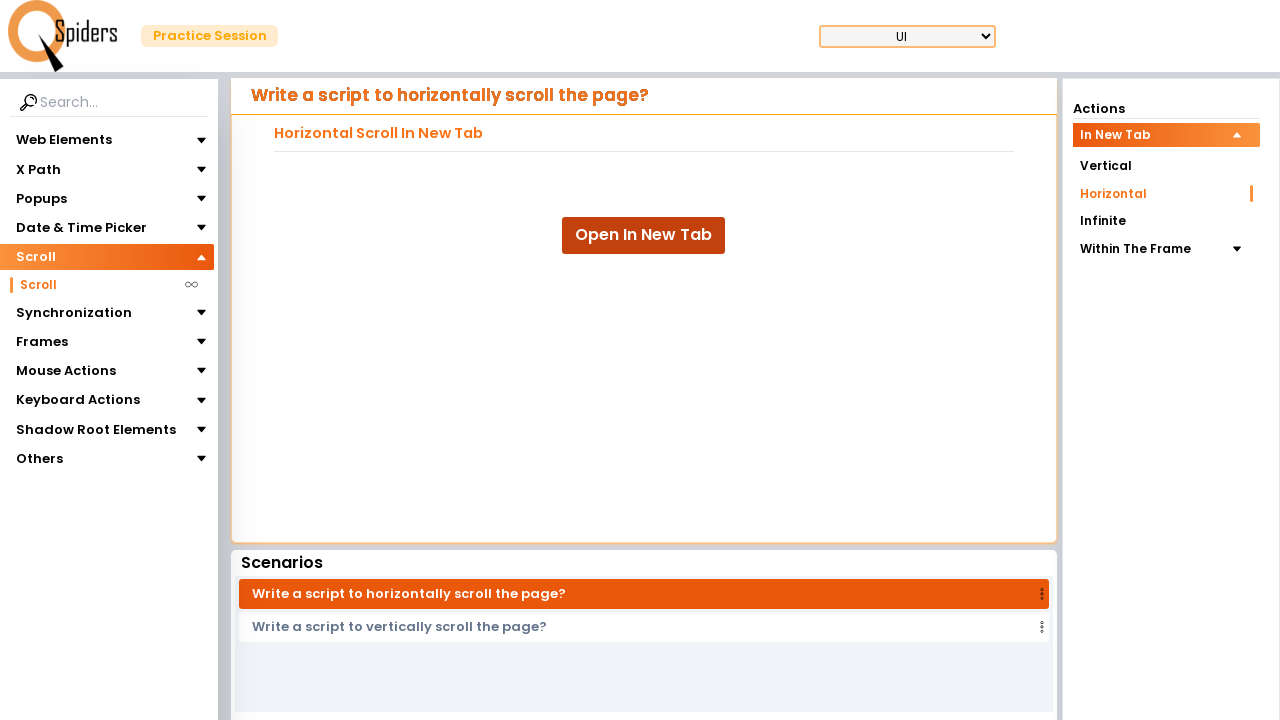

Waited 500ms after ArrowLeft press (iteration 3)
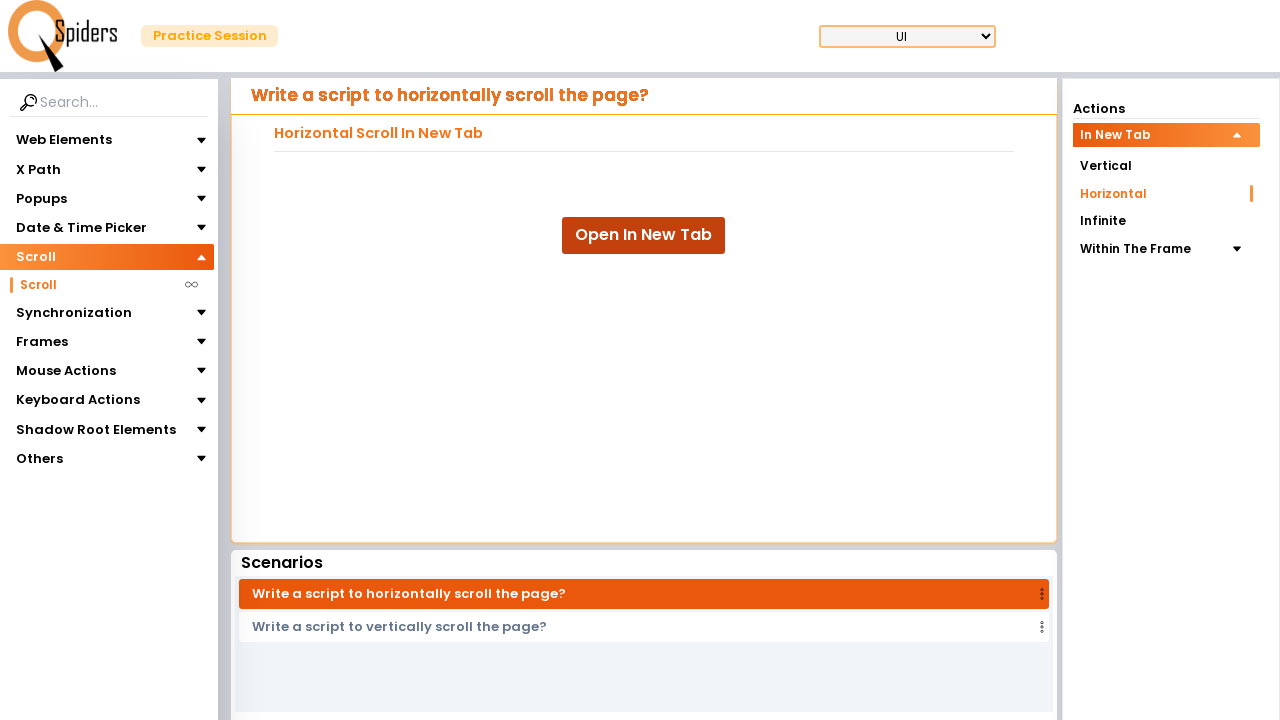

Pressed ArrowLeft key to scroll back (iteration 4)
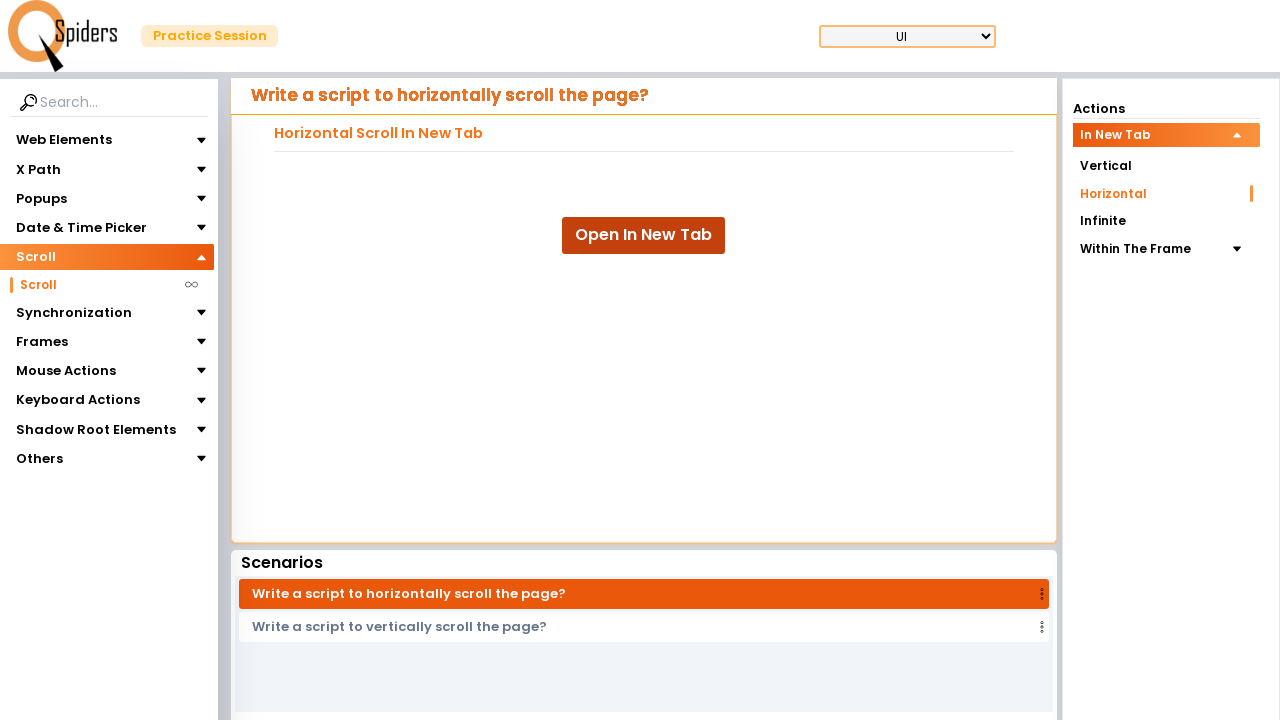

Waited 500ms after ArrowLeft press (iteration 4)
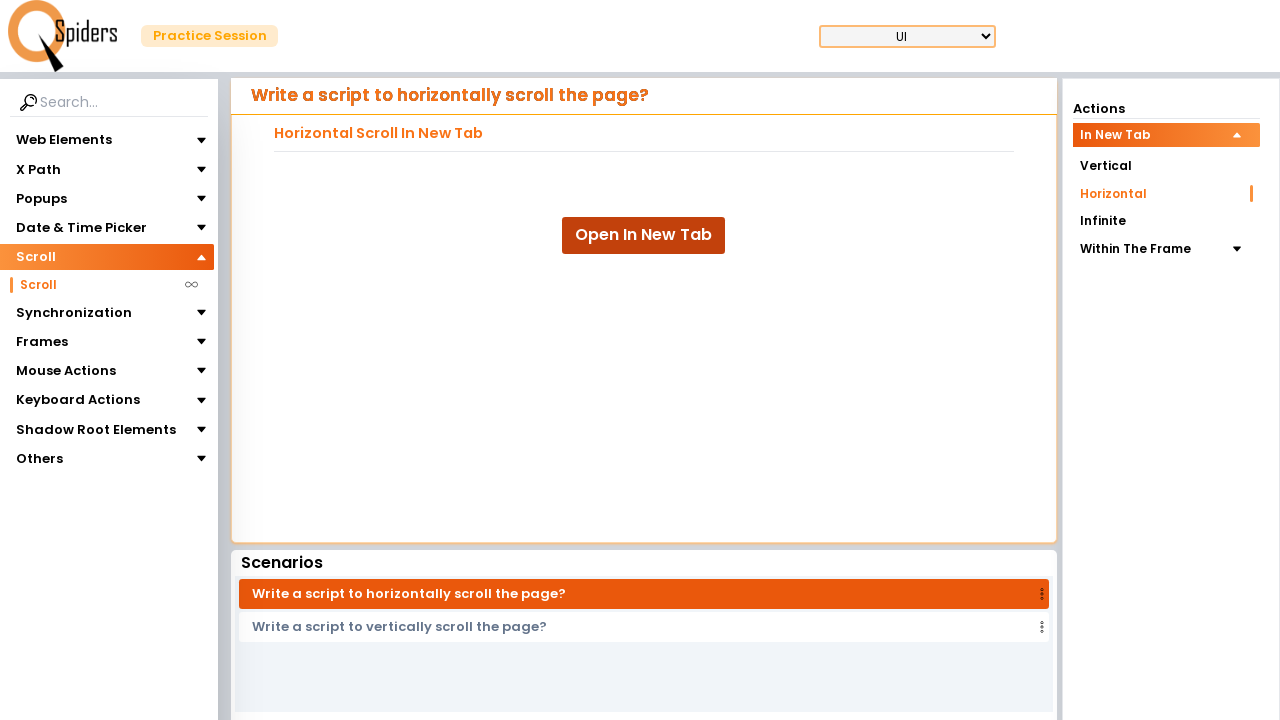

Pressed ArrowLeft key to scroll back (iteration 5)
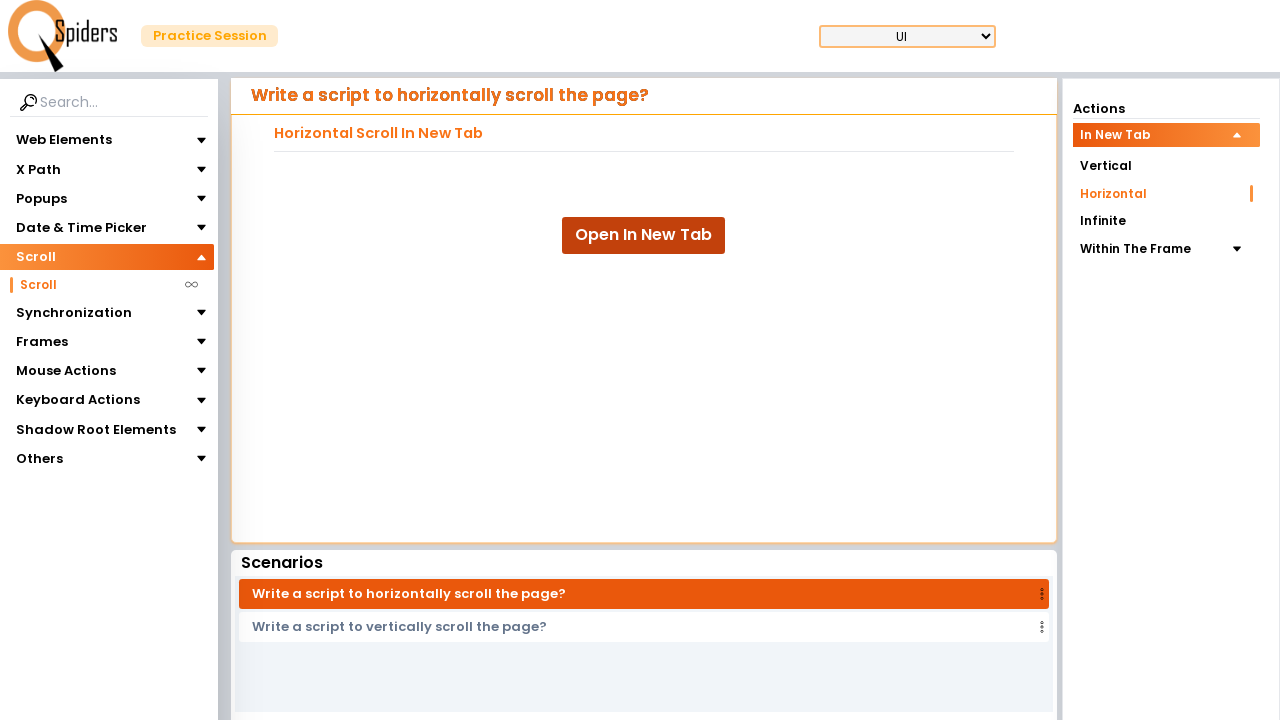

Waited 500ms after ArrowLeft press (iteration 5)
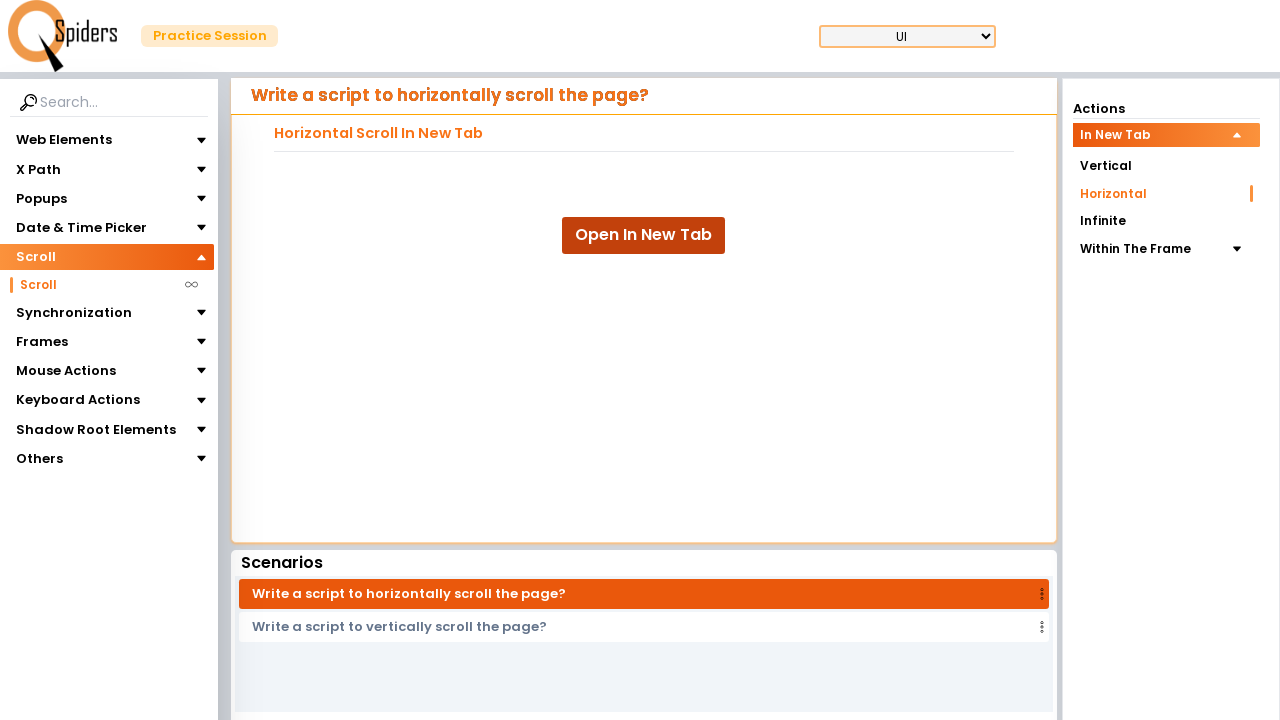

Clicked on Vertical link at (1166, 166) on xpath=//a[text()='Vertical']
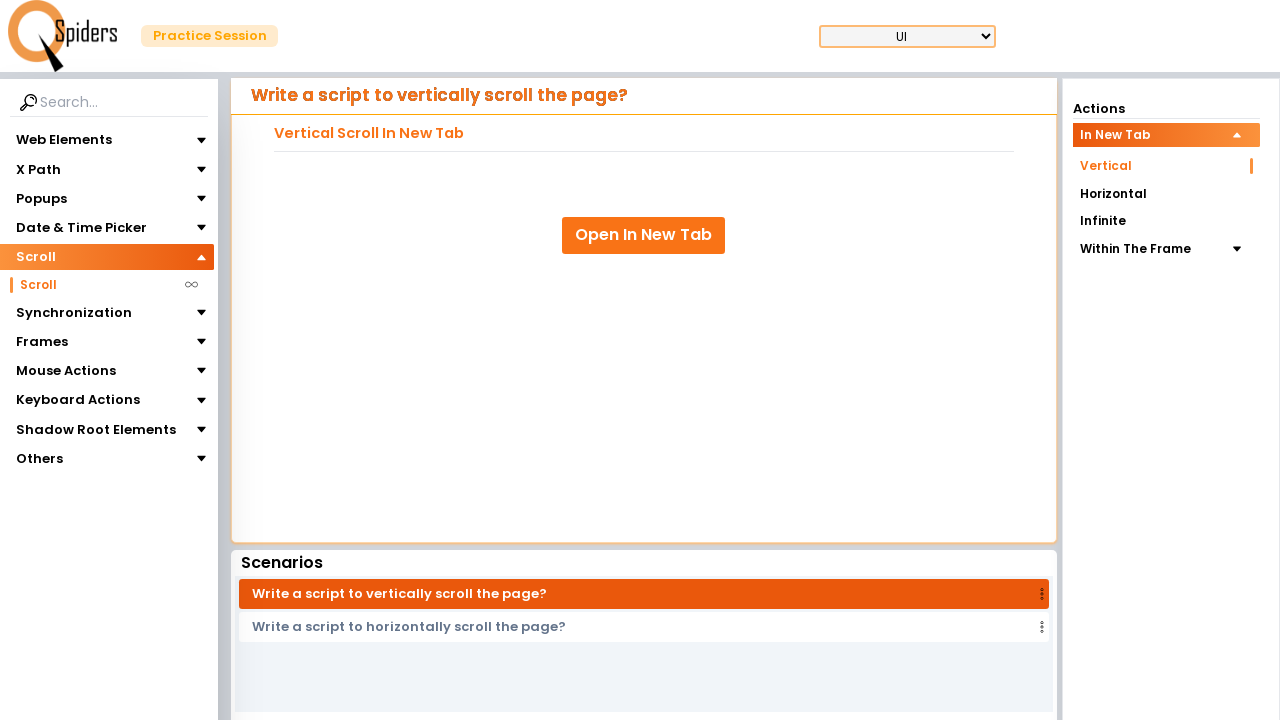

Opened Vertical scroll demo in new tab at (644, 235) on xpath=//a[text()='Open In New Tab']
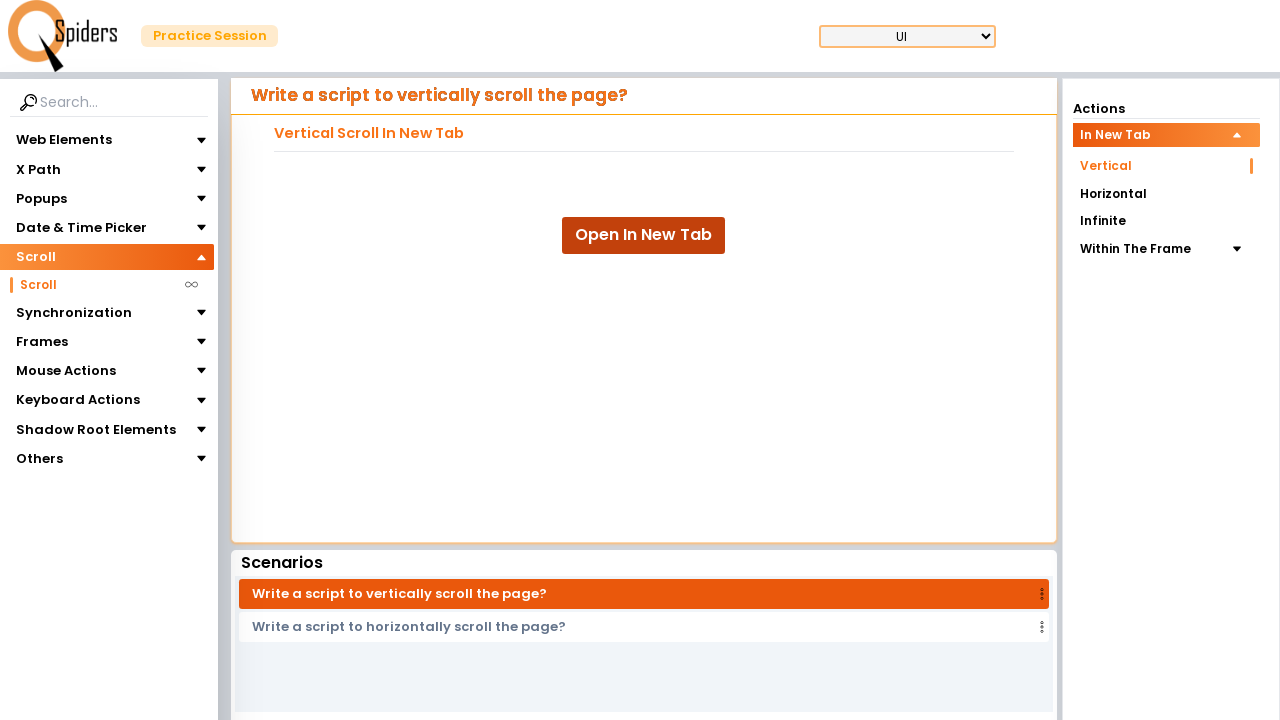

Vertical scroll page loaded
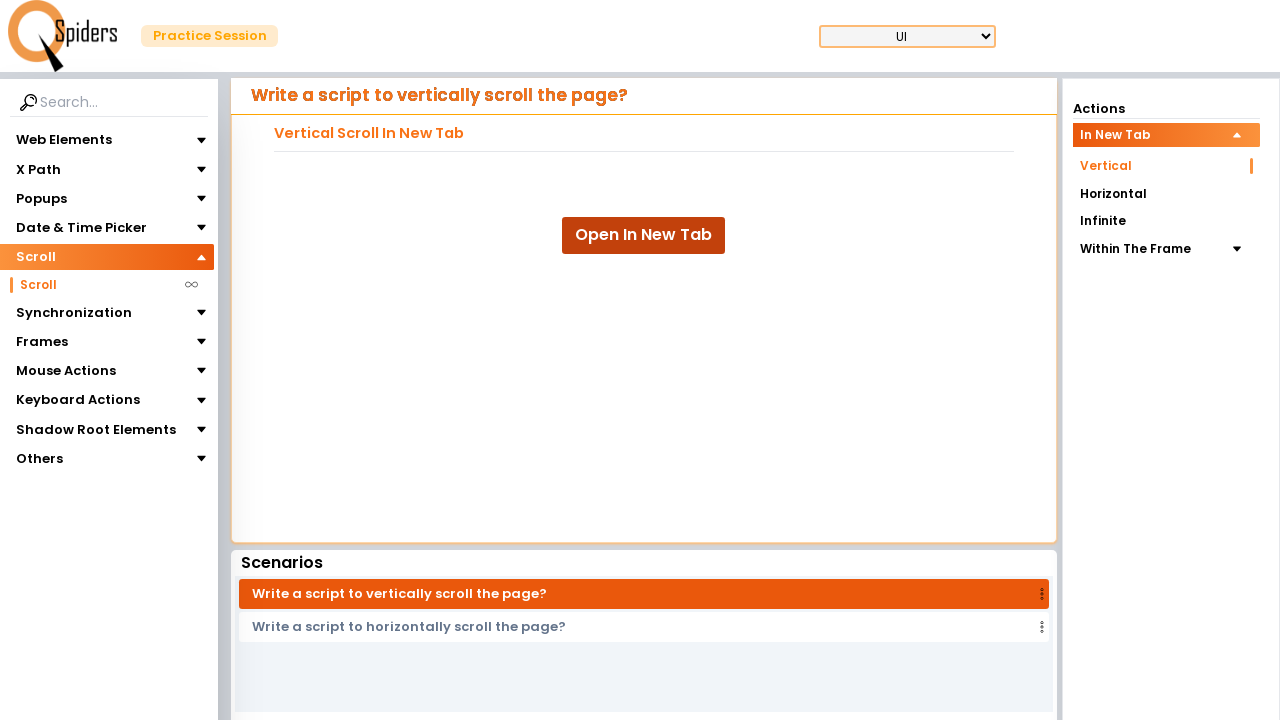

Scrolled vertically down by 600px
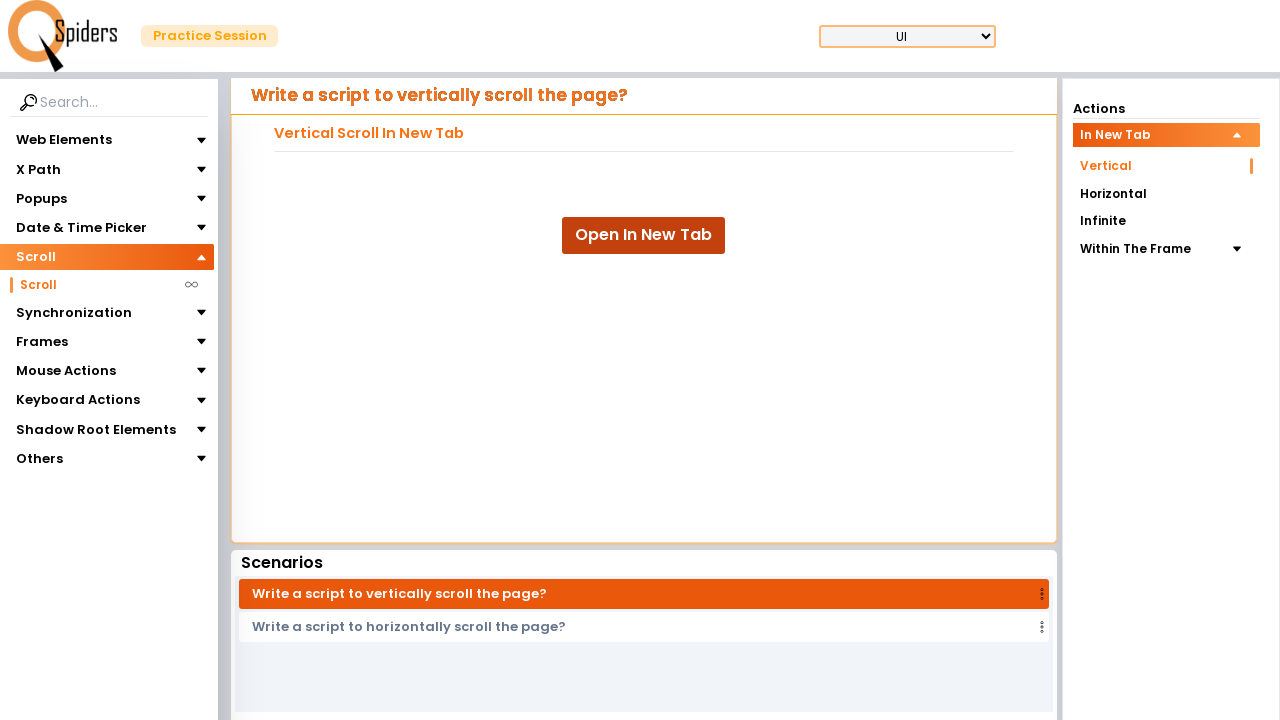

Waited 1 second after first vertical scroll
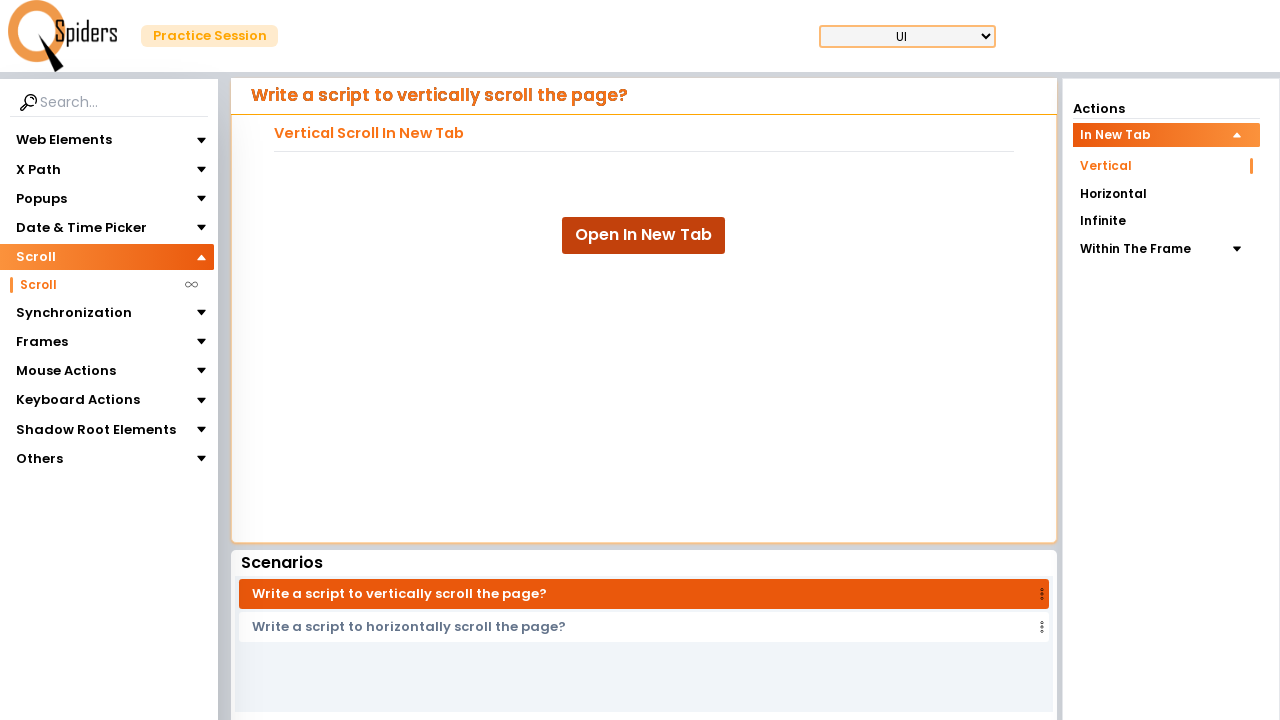

Scrolled vertically down by 600px
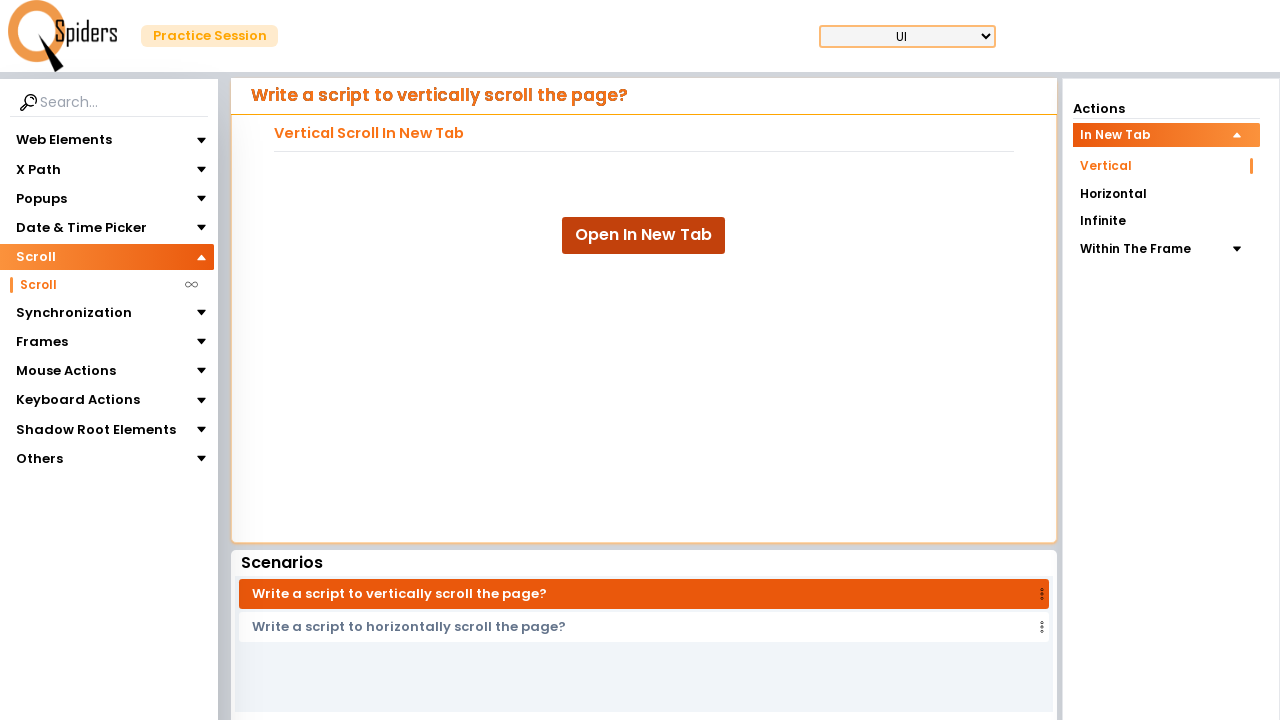

Waited 1 second after second vertical scroll
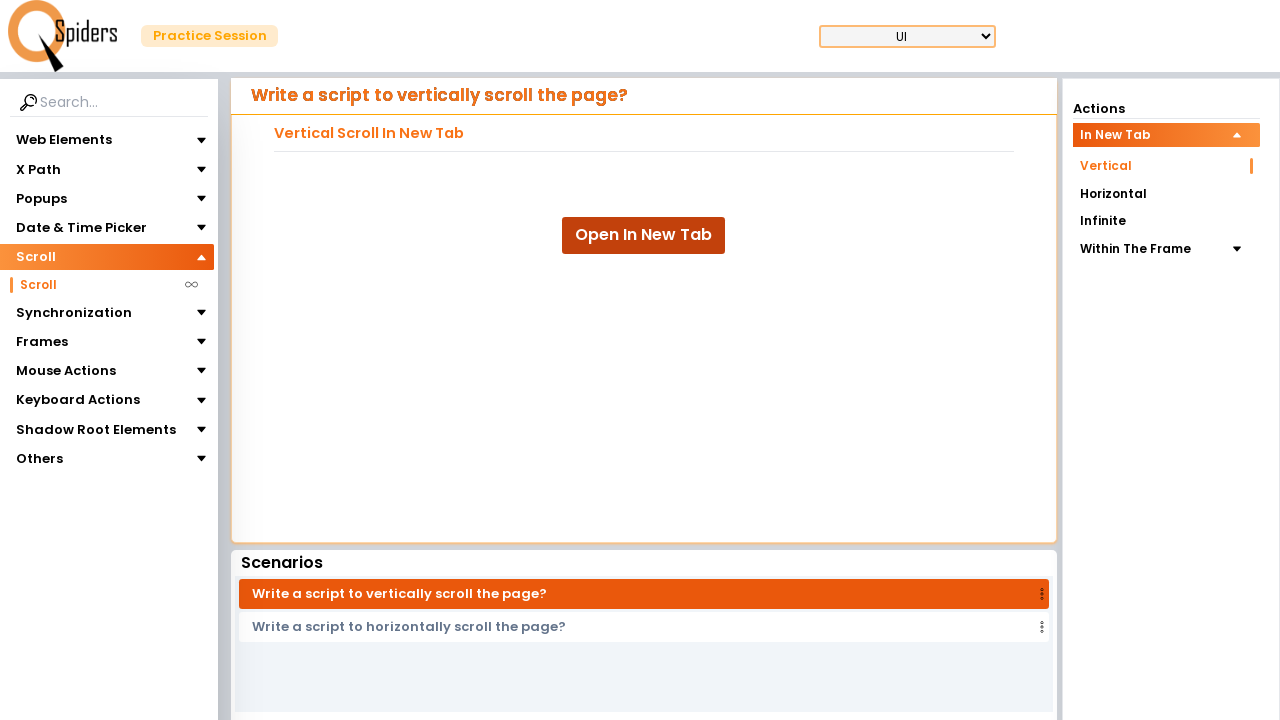

Scrolled vertically down by 600px
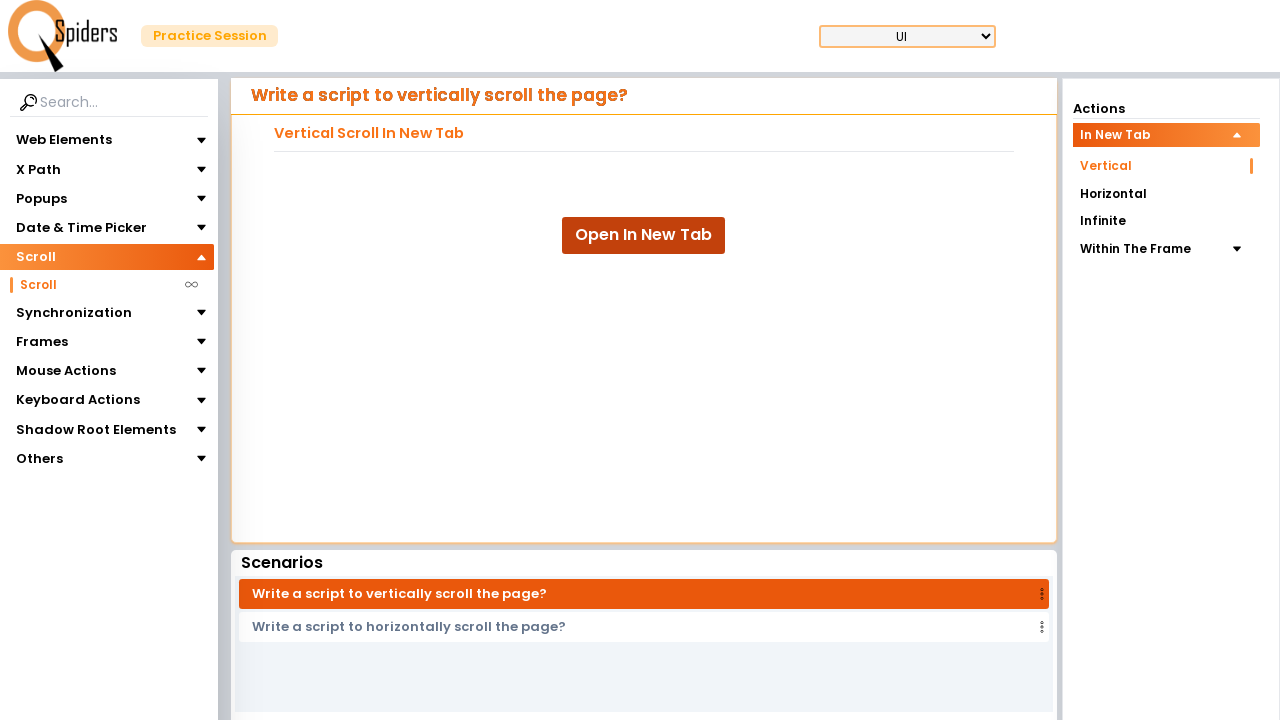

Waited 1 second after third vertical scroll
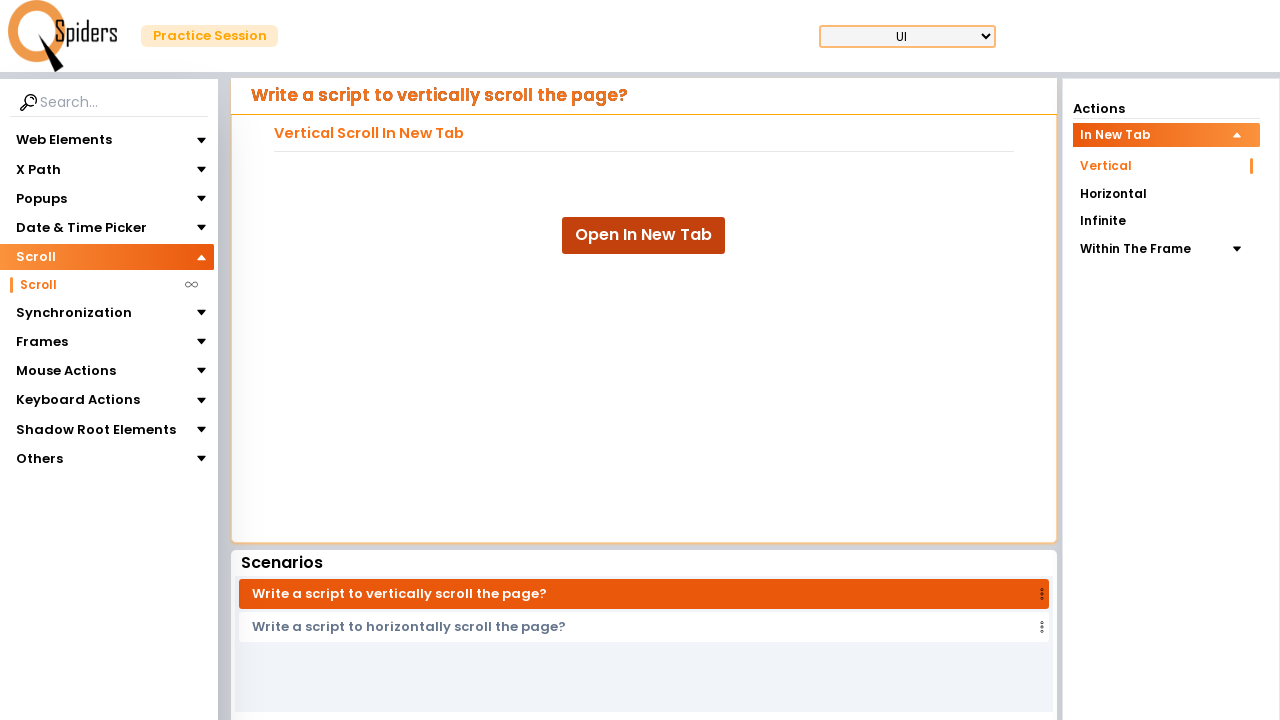

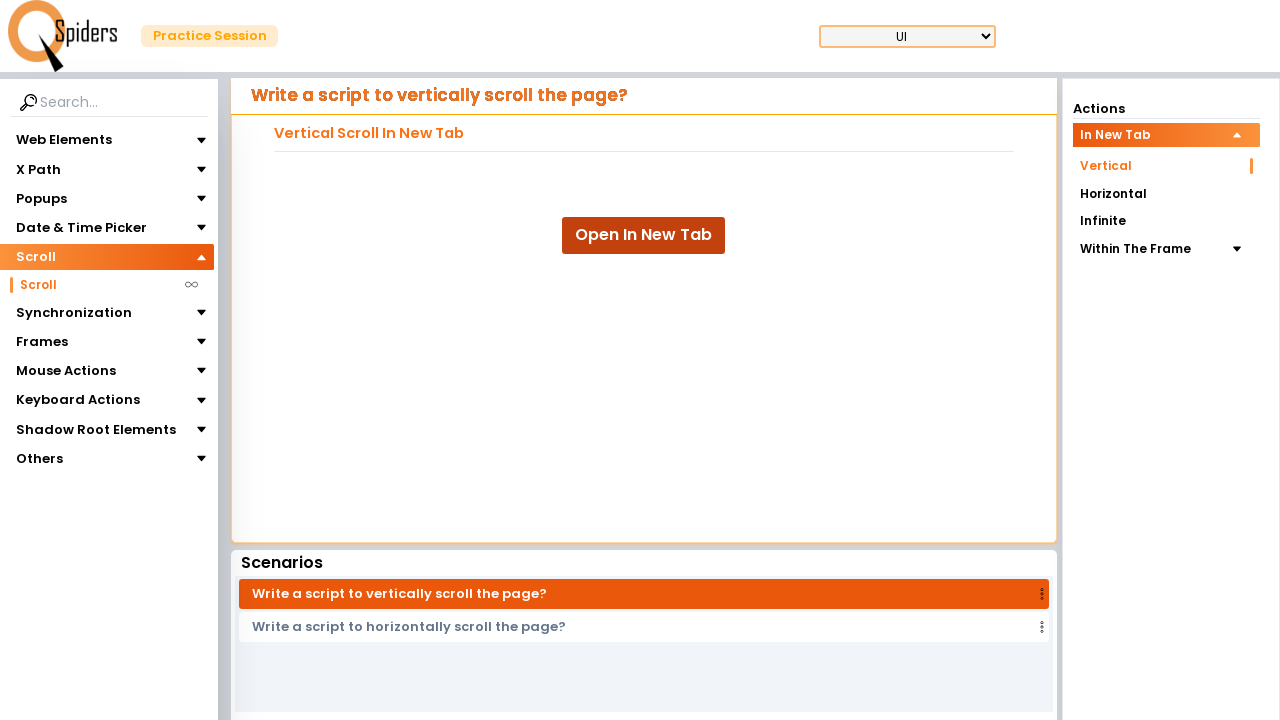